Draws a signature on a canvas element by performing click and drag movements to create a signature pattern

Starting URL: https://signature-generator.com/draw-signature/

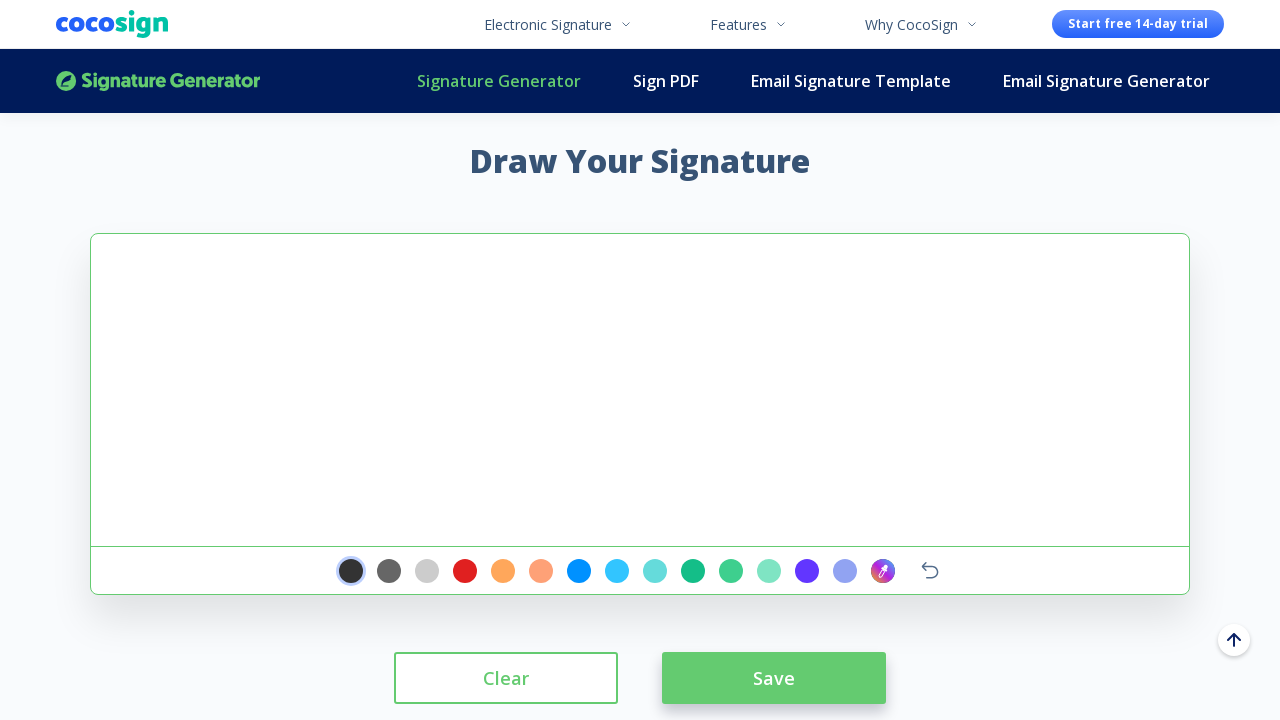

Located signature canvas element
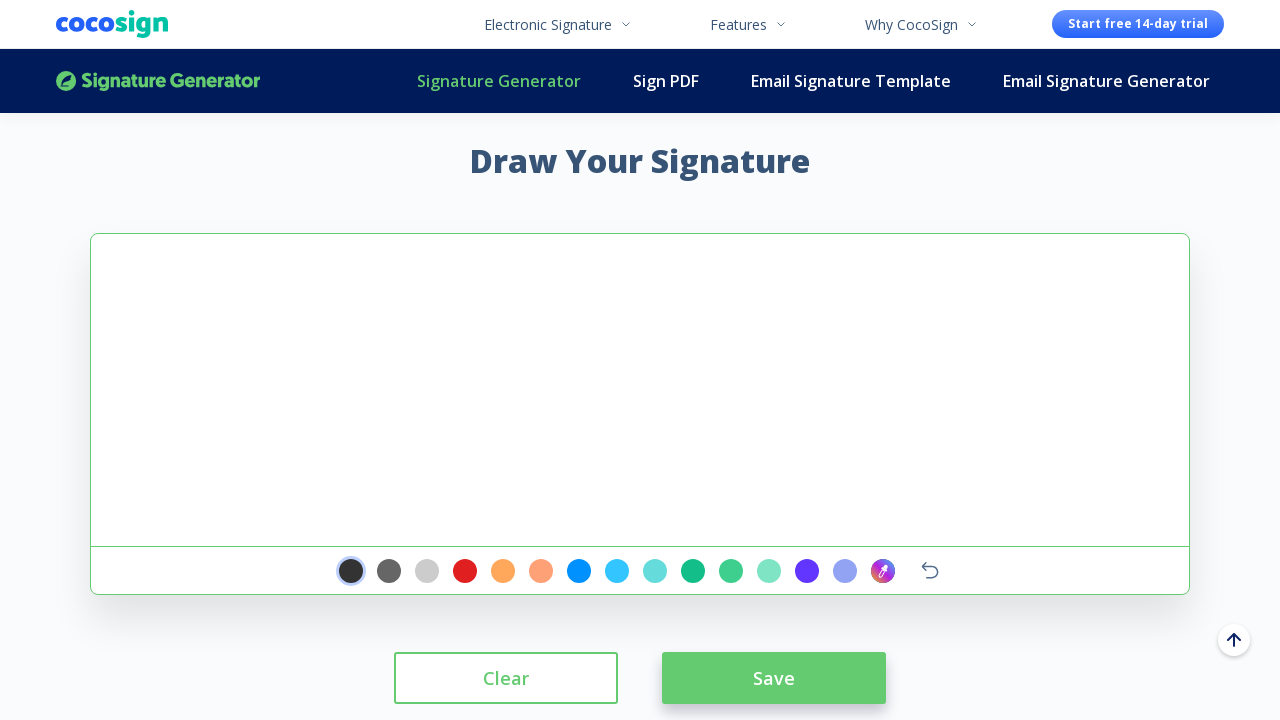

Retrieved canvas bounding box coordinates
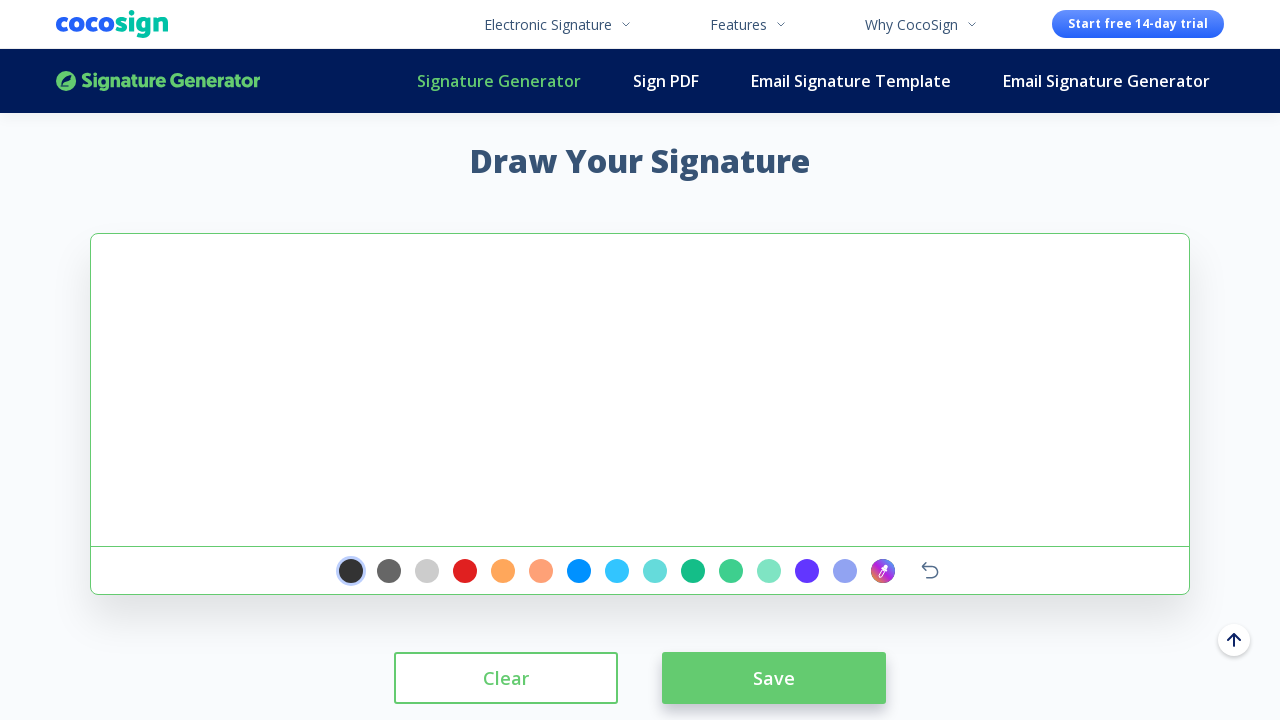

Moved mouse to starting position on canvas at (96, 239)
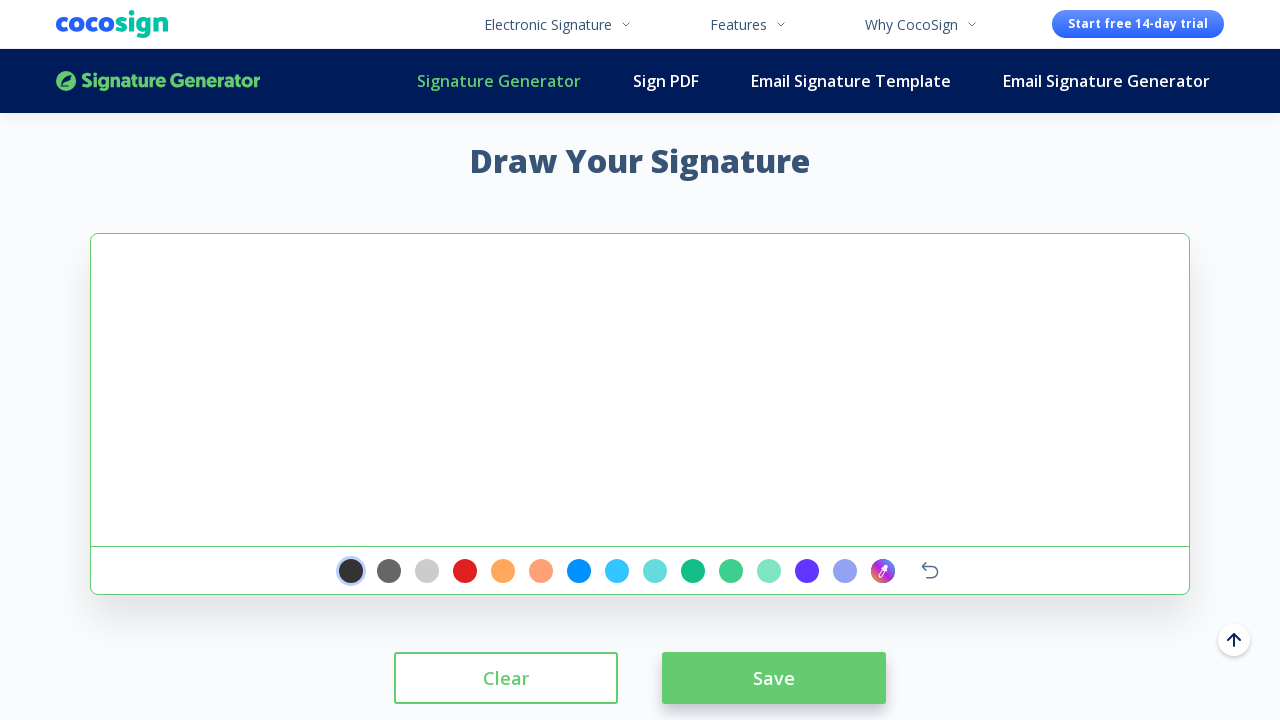

Pressed mouse button down to start drawing at (96, 239)
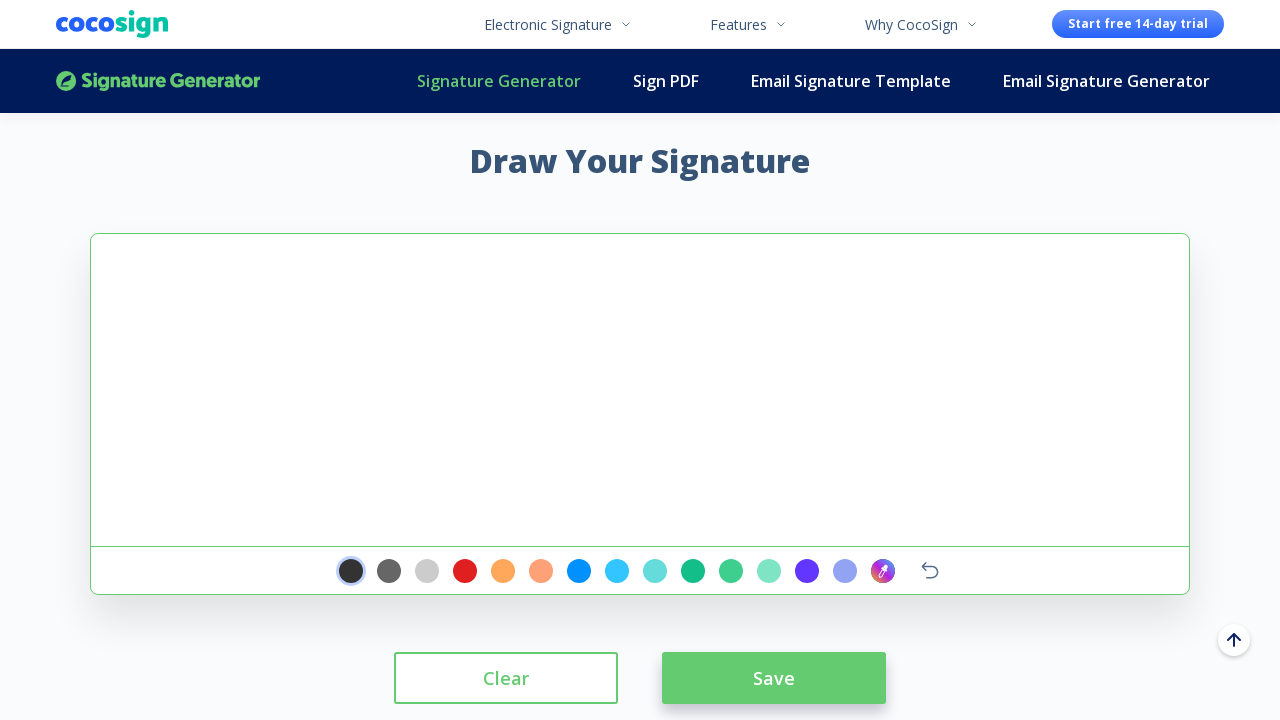

Drew first signature stroke diagonally up-right at (196, 189)
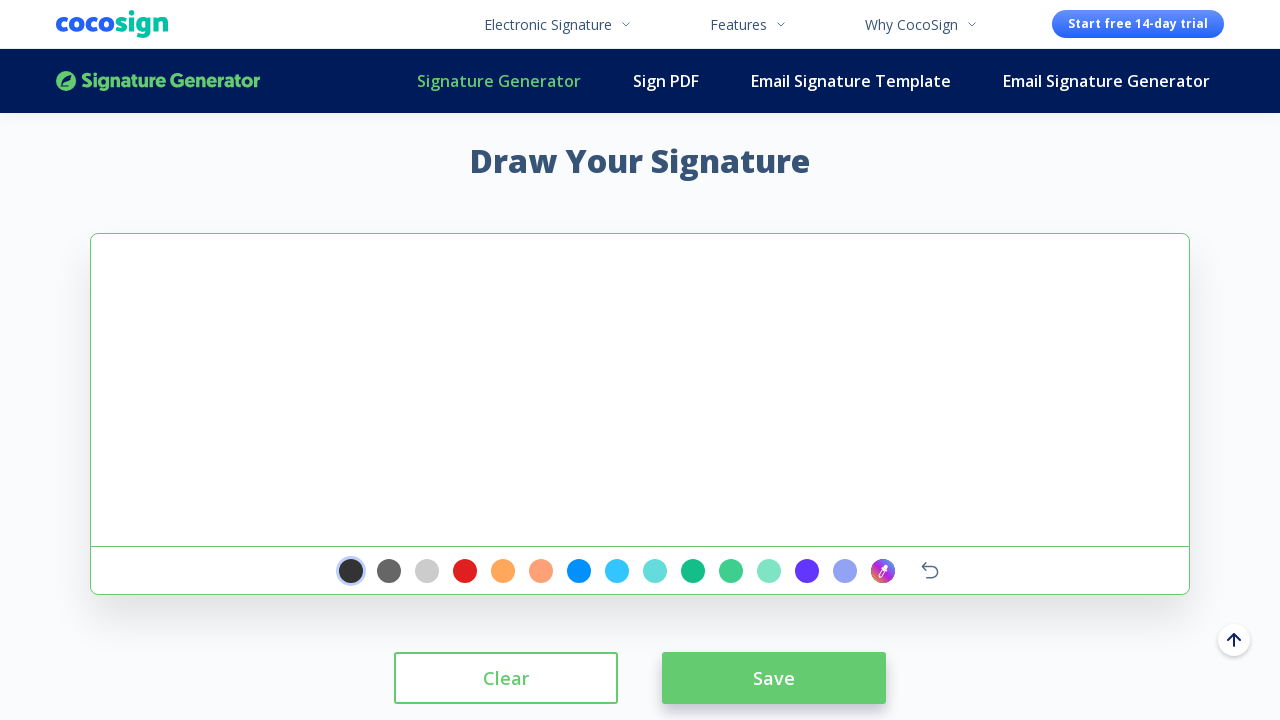

Drew second signature stroke diagonally down-right at (346, 239)
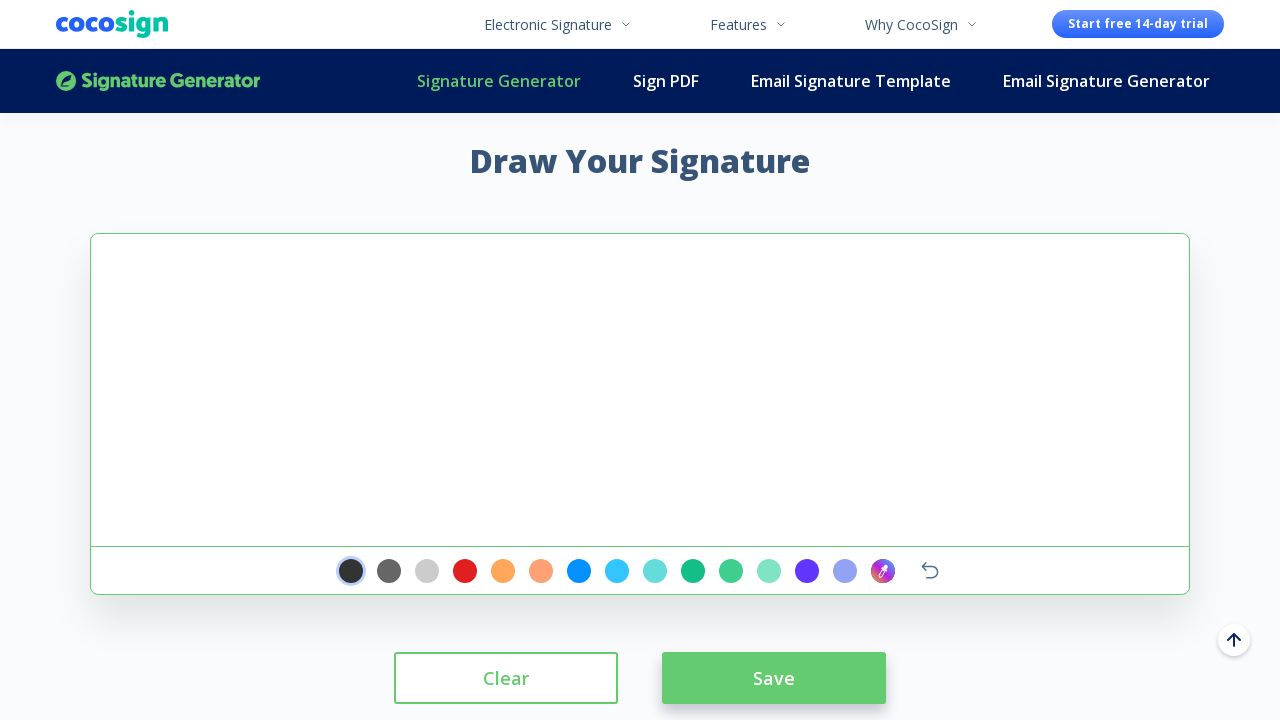

Drew third signature stroke upward at (396, 179)
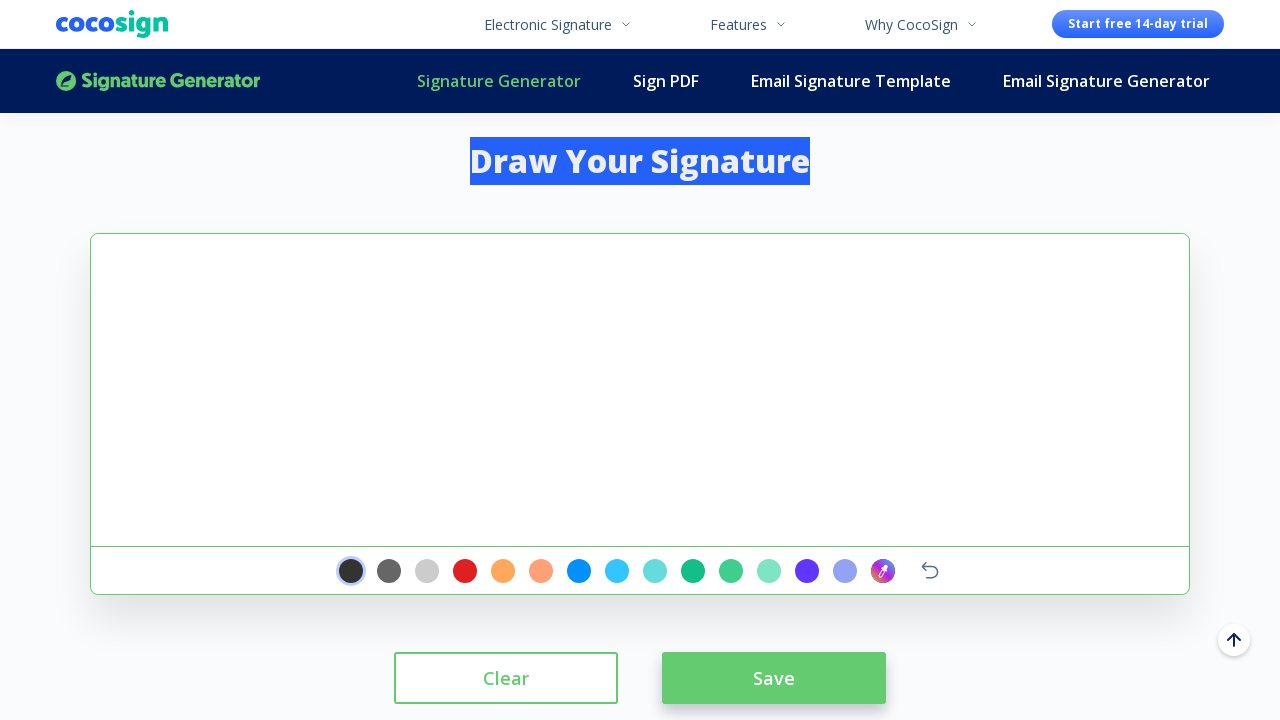

Released mouse button to complete signature drawing at (396, 179)
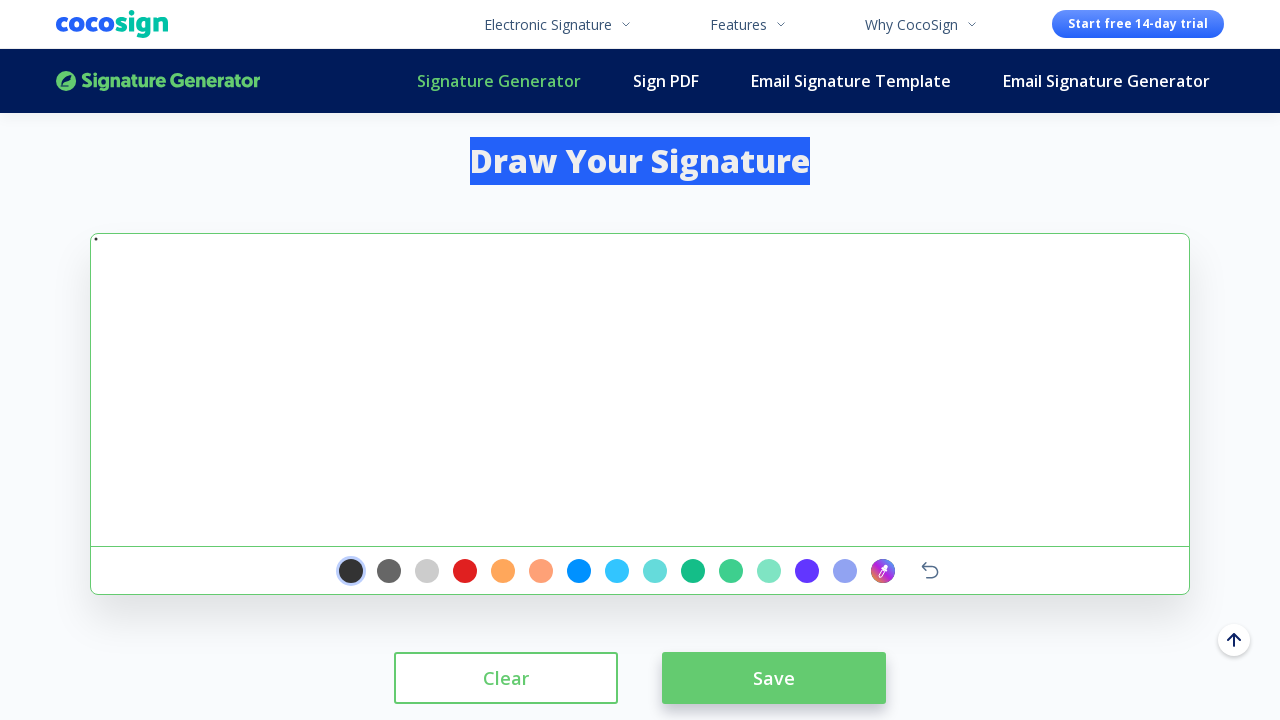

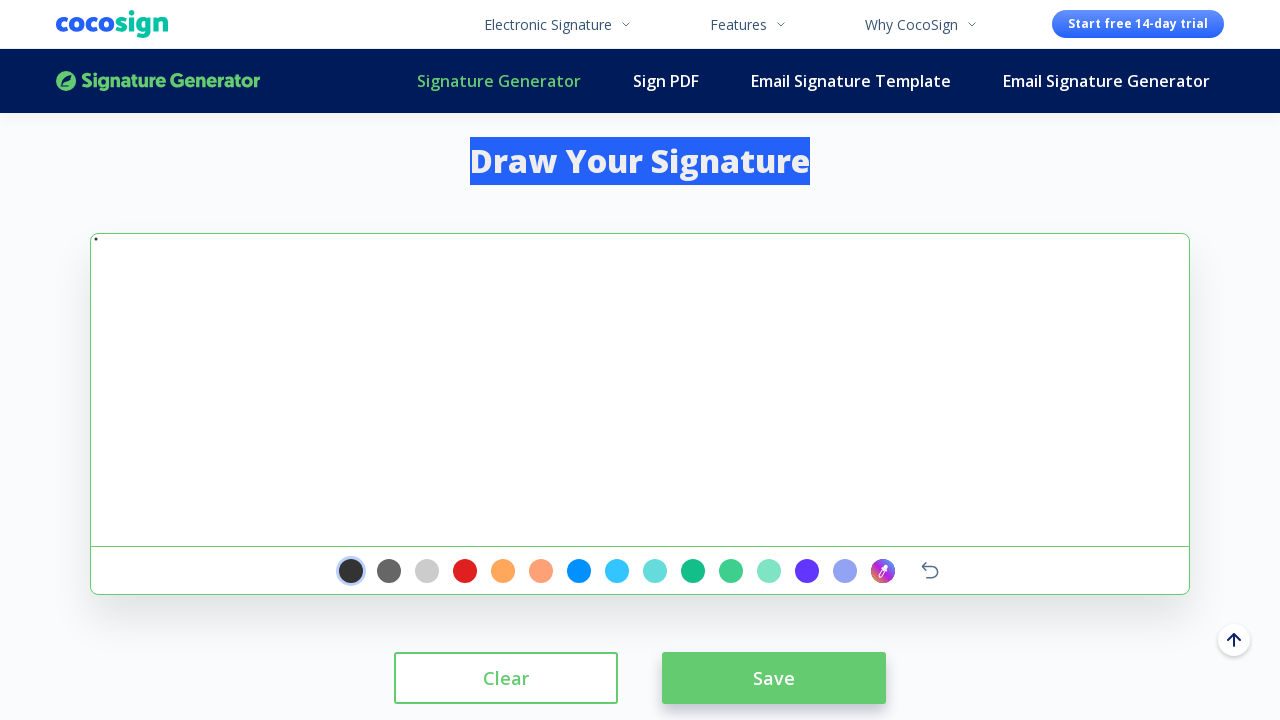